Opens a Google Colab notebook from GitHub and triggers the "Run all" keyboard shortcut (Ctrl+F9) to execute all cells in the notebook

Starting URL: https://colab.research.google.com/github/chaowenGUOorg/alexamaster/blob/main/colab.ipynb

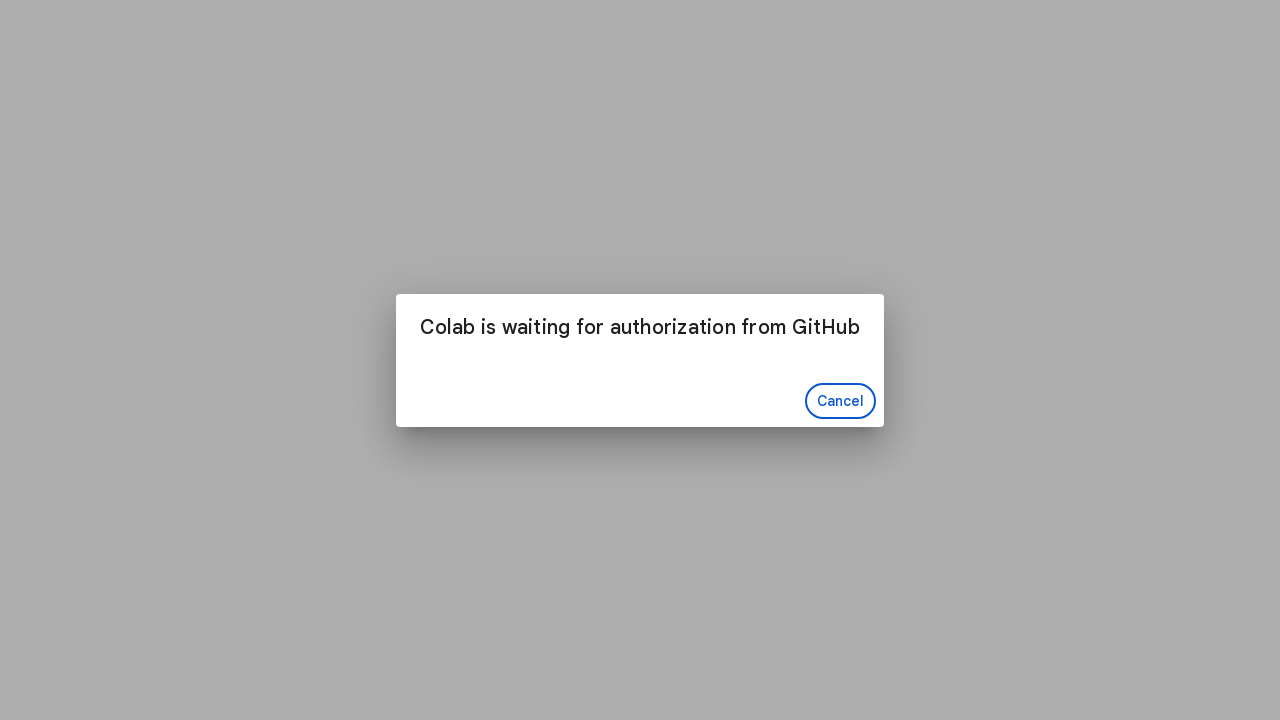

Navigated to Google Colab notebook URL
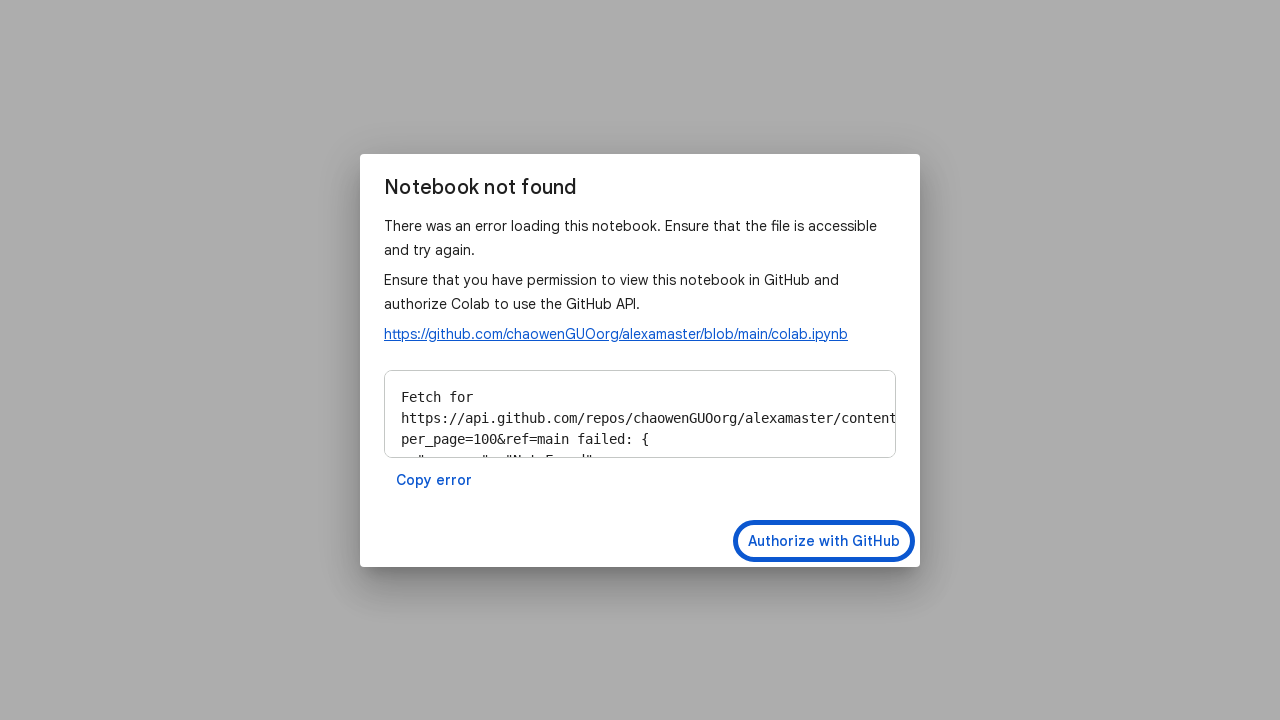

Waited for Colab notebook to fully load
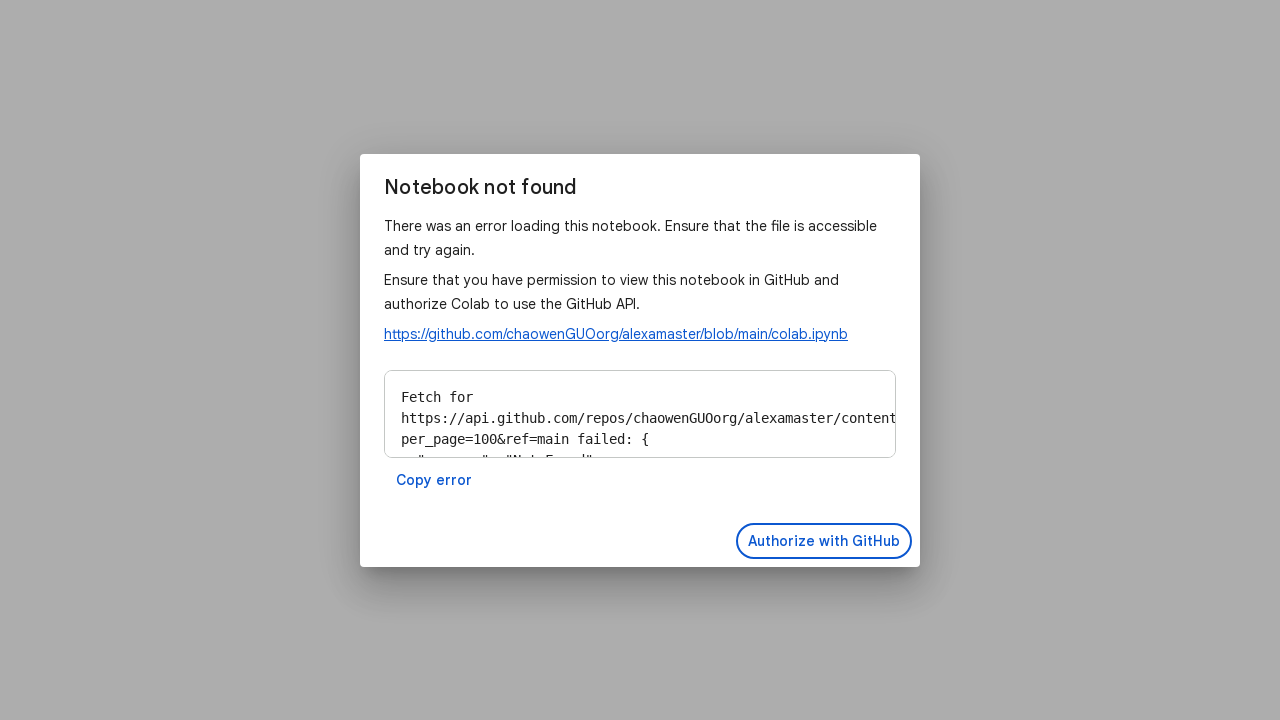

Pressed Ctrl+F9 to run all cells in the notebook
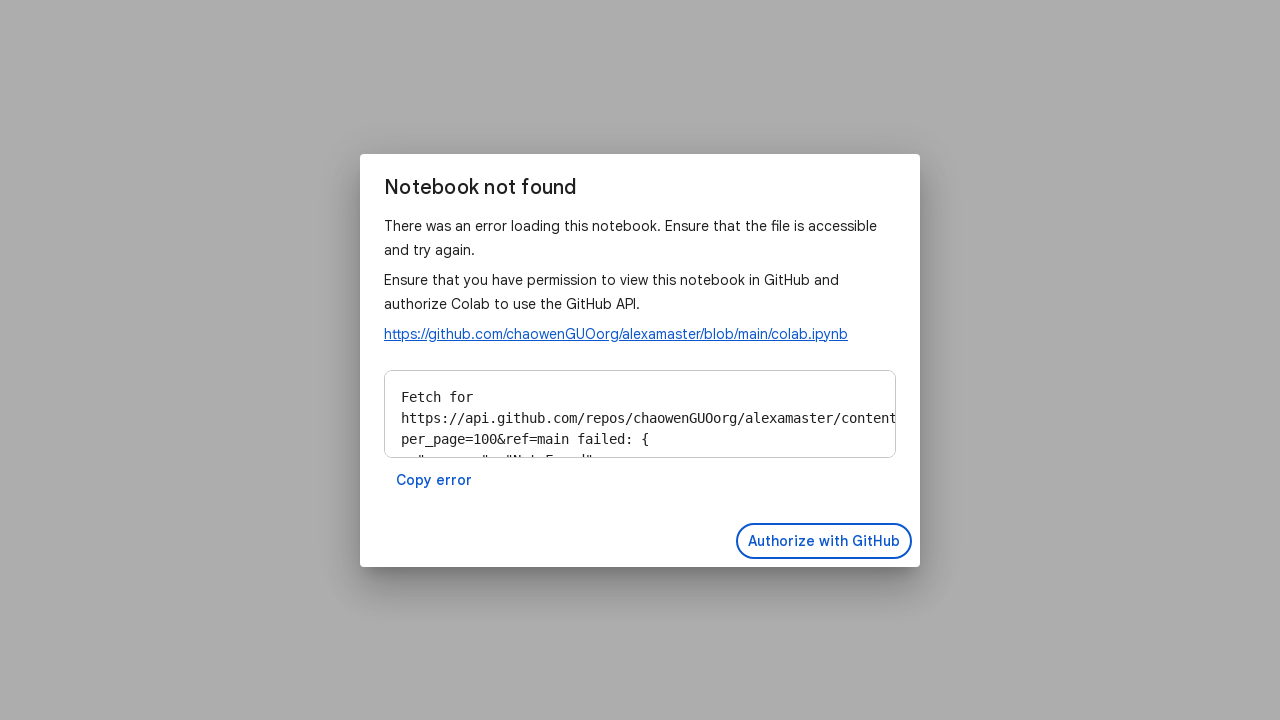

Waited for cells to execute
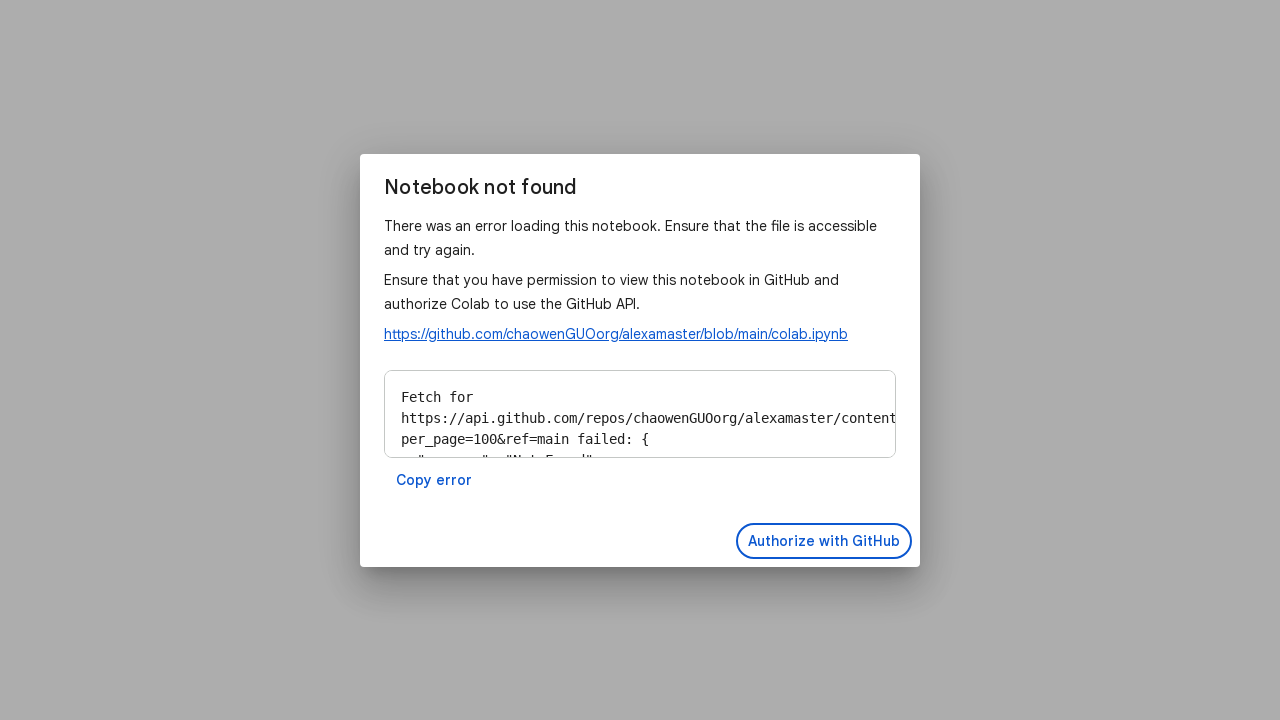

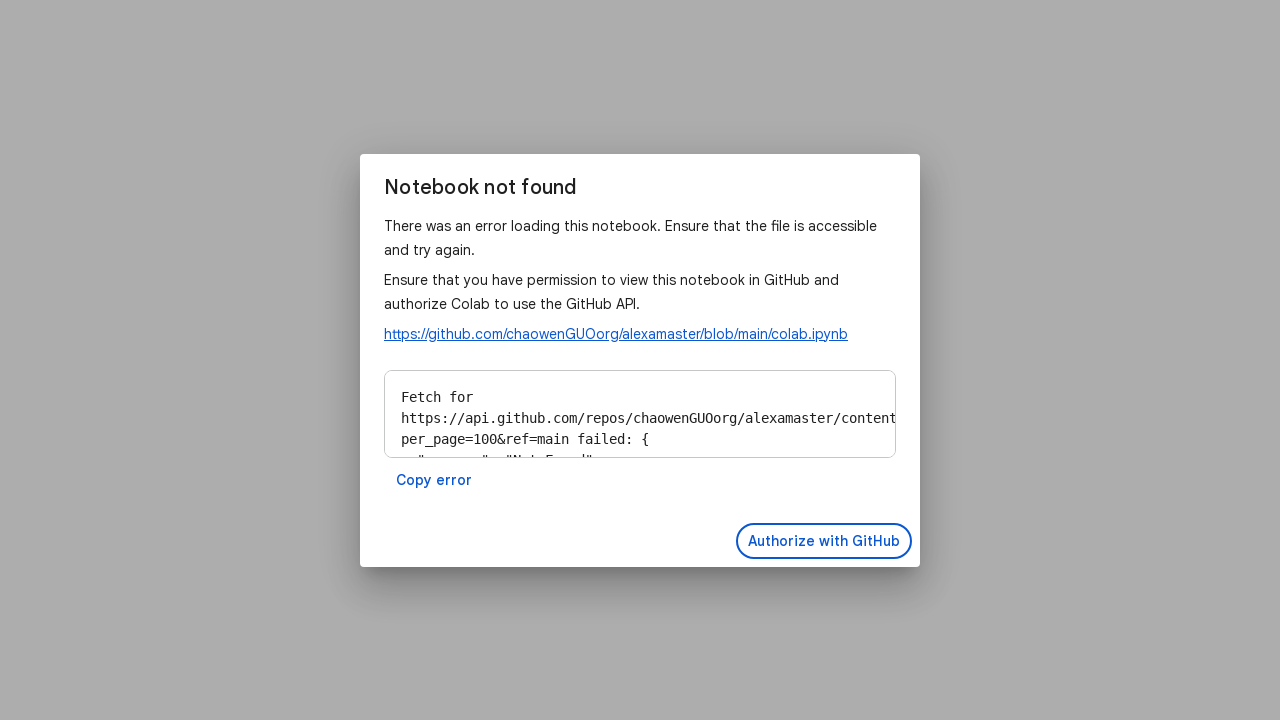